Tests window handle functionality by clicking links that open new tabs, iterating through all window handles, and closing all tabs except the main page

Starting URL: https://www.toolsqa.com/selenium-webdriver/window-handle-in-selenium/

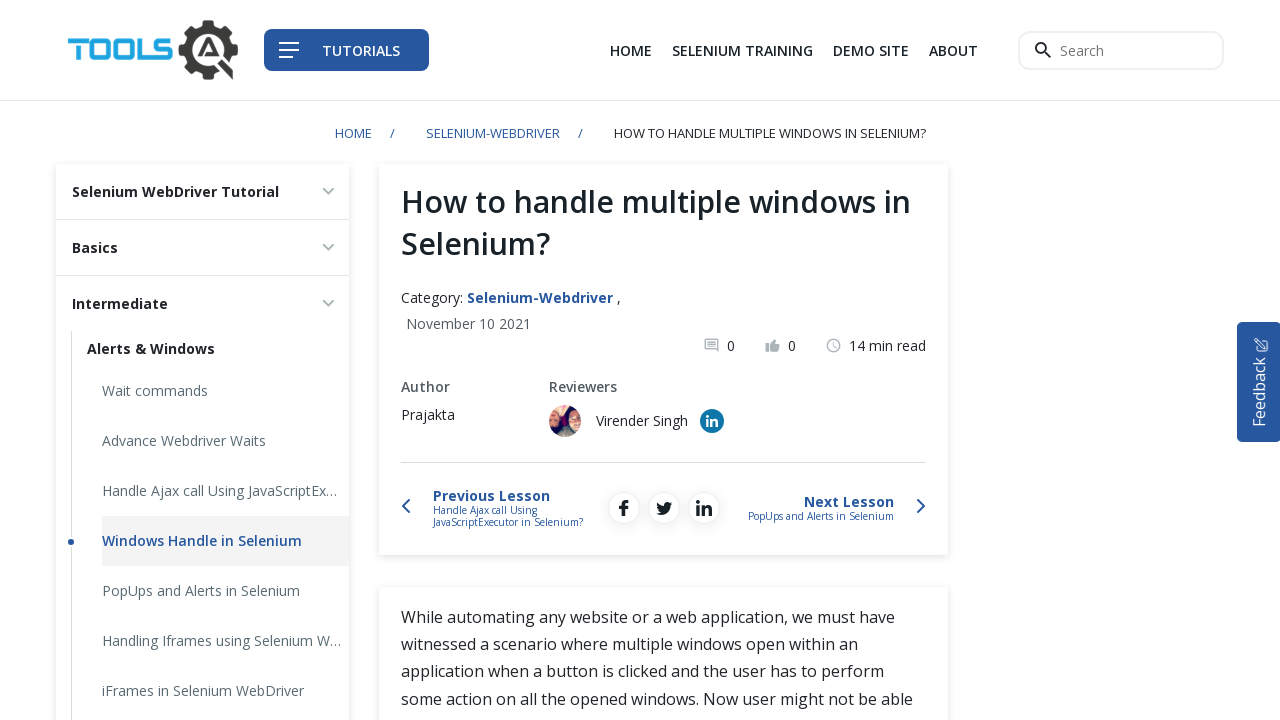

Navigated to window handle test page
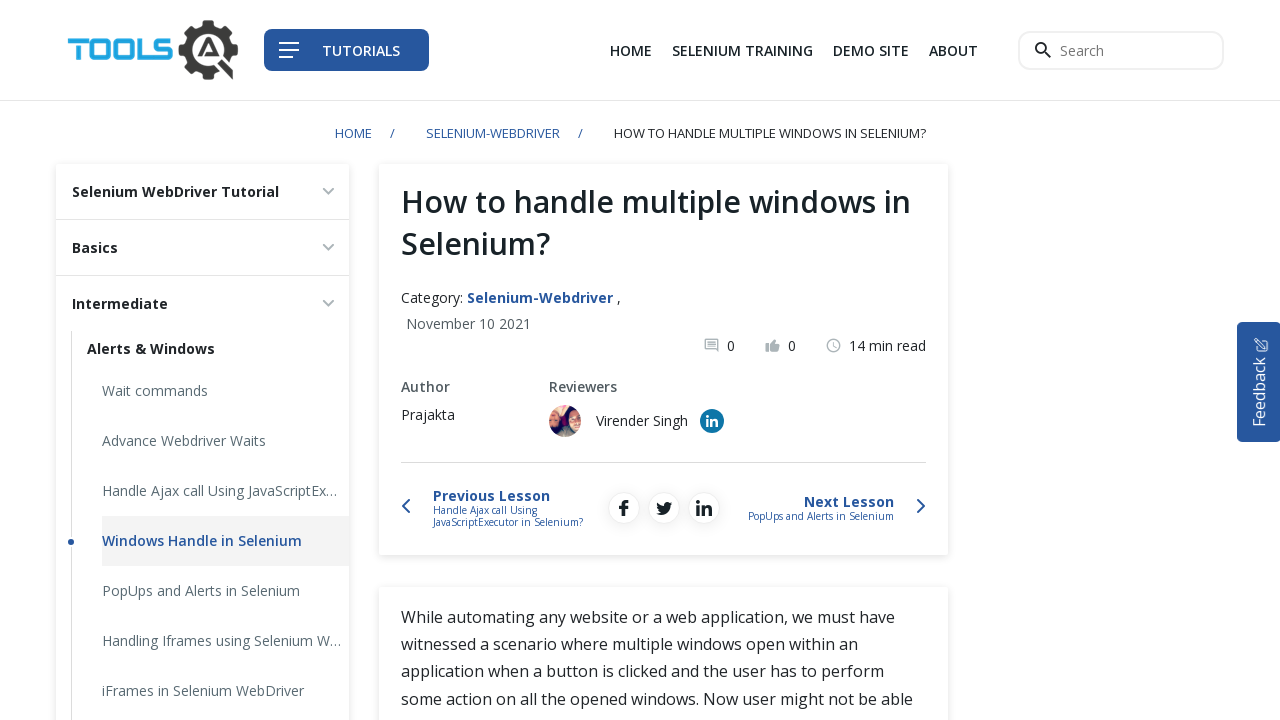

Stored reference to main page
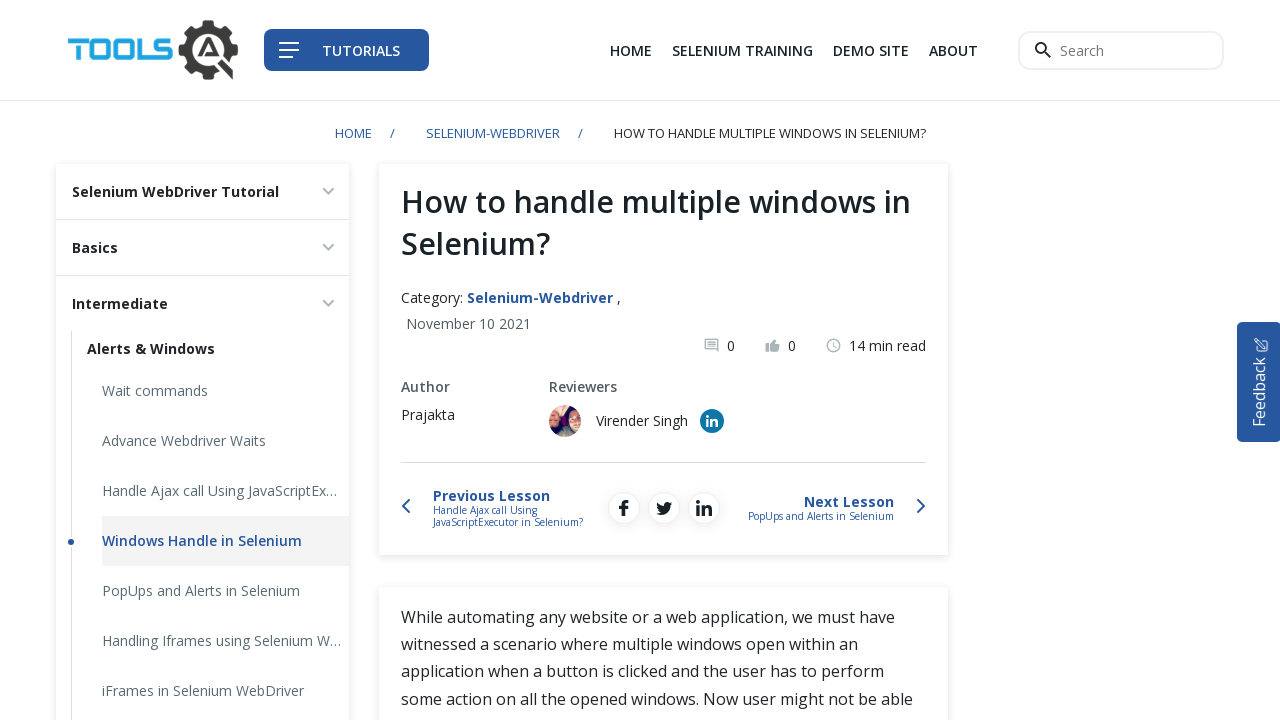

Located all links with target='_blank'
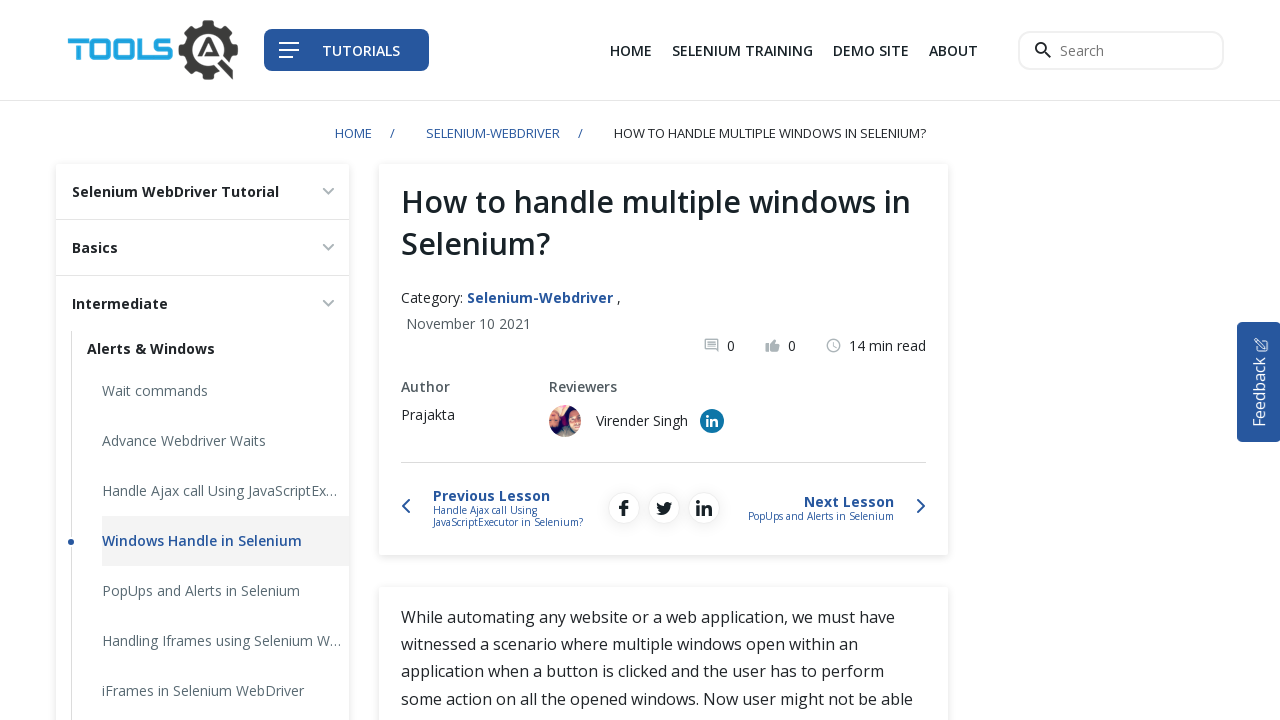

Clicked first link to open new tab at (871, 50) on xpath=//a[@target='_blank'] >> nth=0
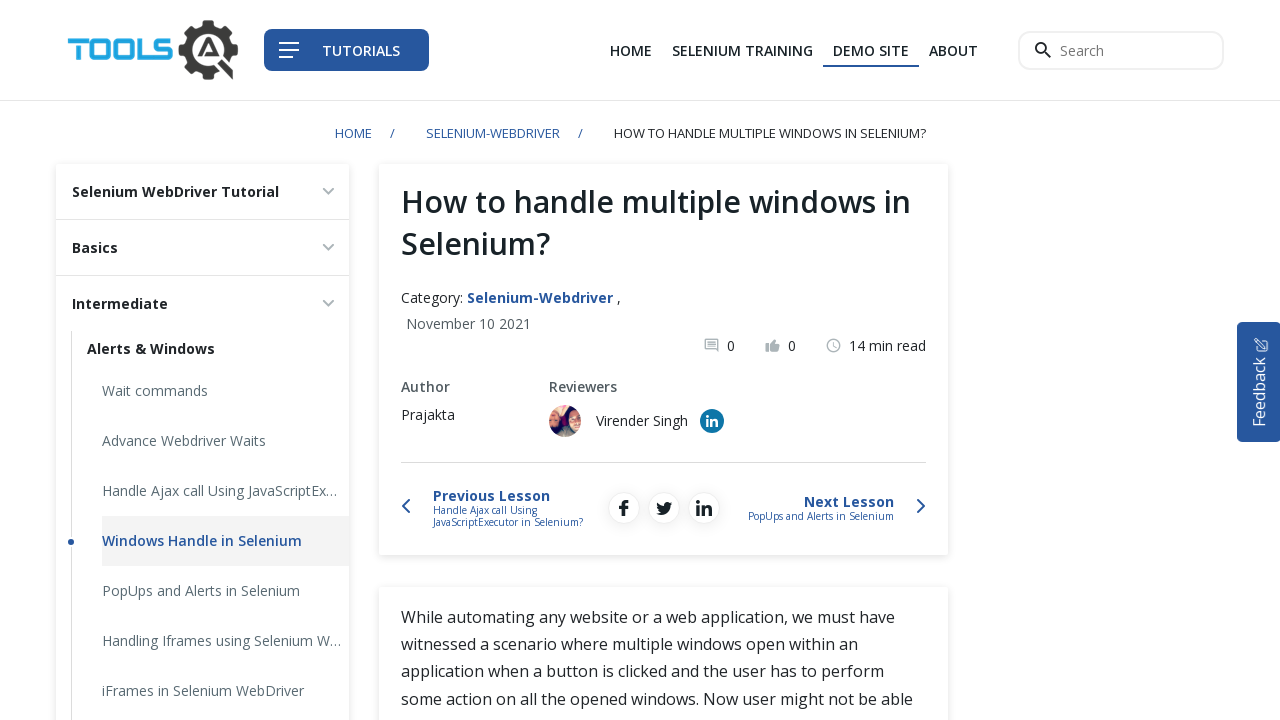

Captured first new page handle
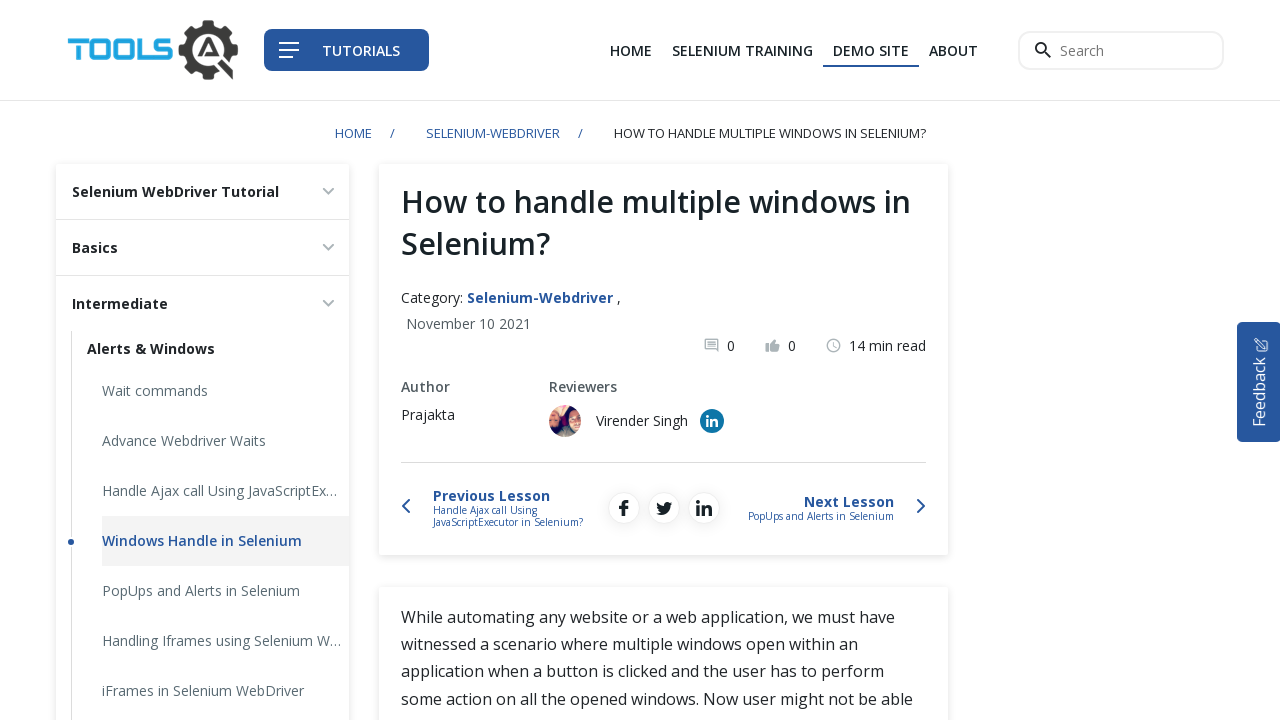

Clicked second link to open new tab at (712, 421) on xpath=//a[@target='_blank'] >> nth=1
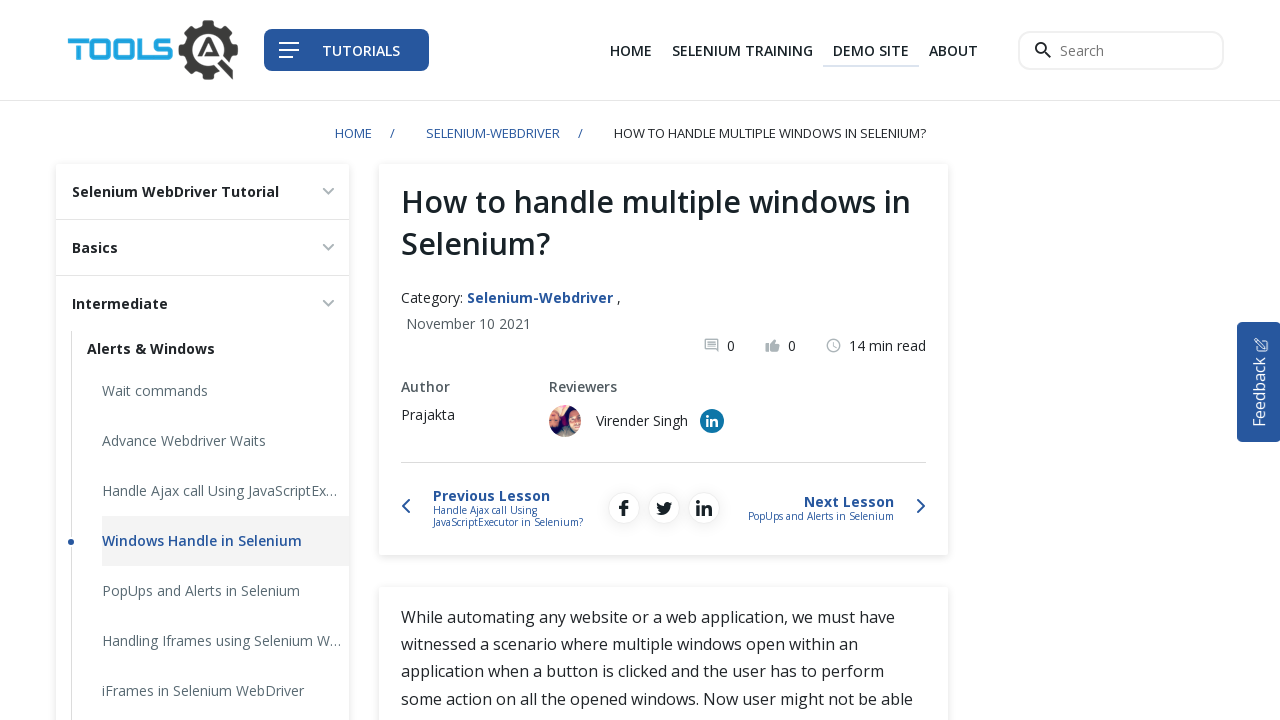

Captured second new page handle
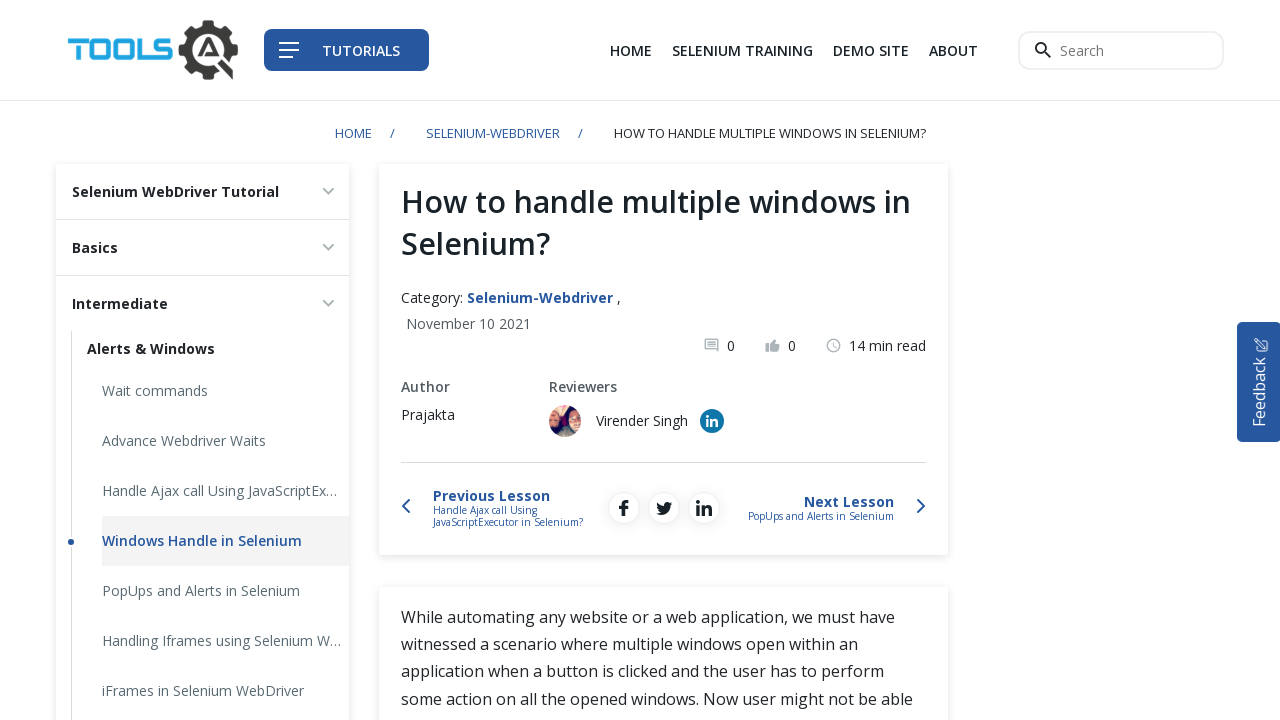

Retrieved all open pages (3 total)
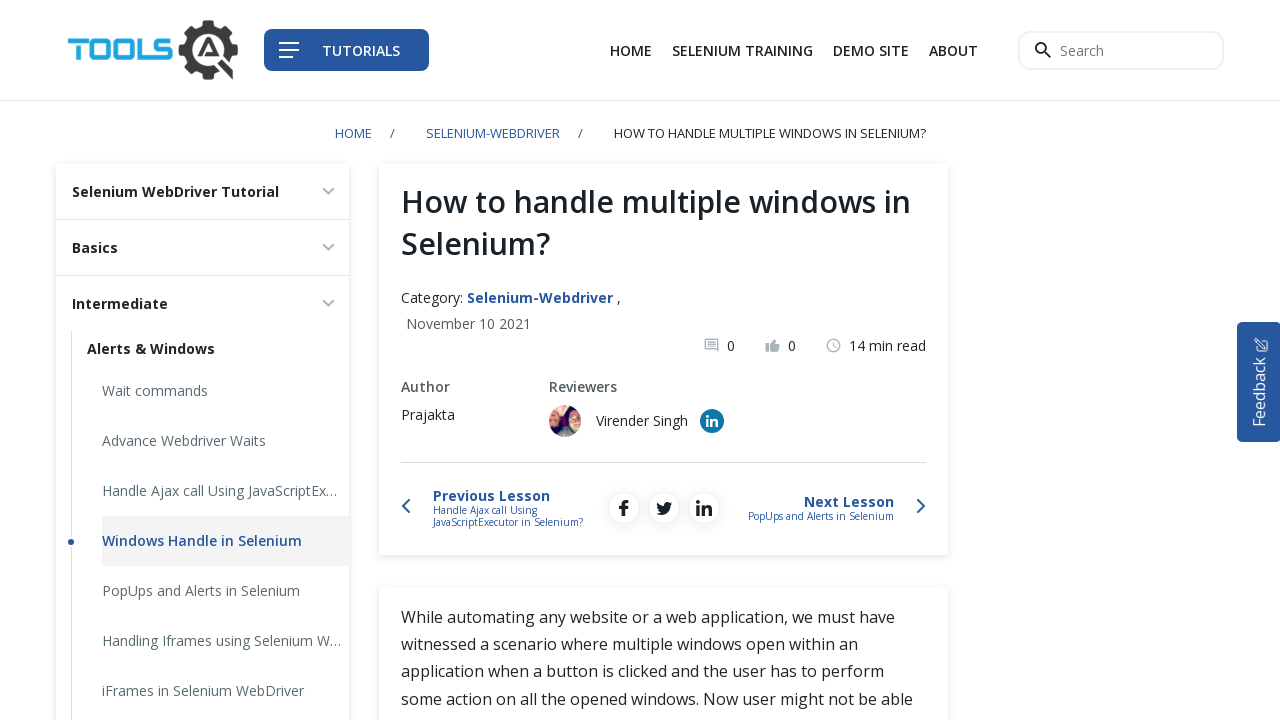

Closed non-main page/tab
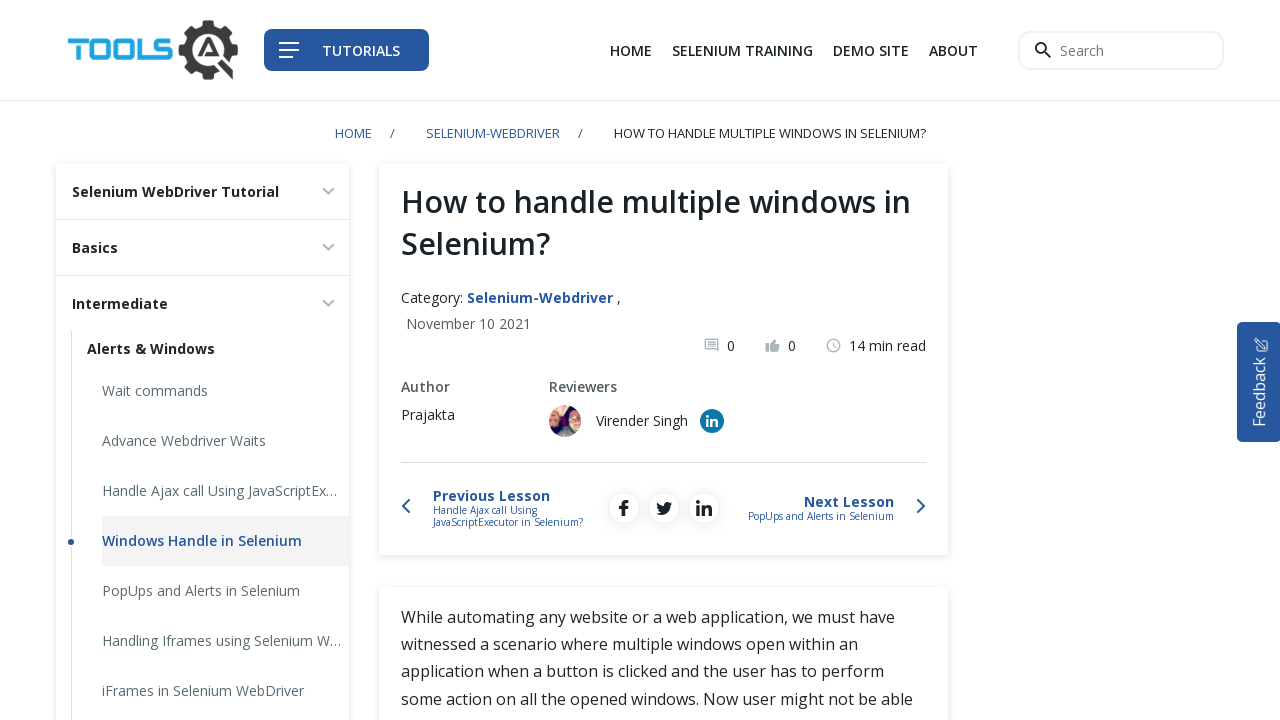

Closed non-main page/tab
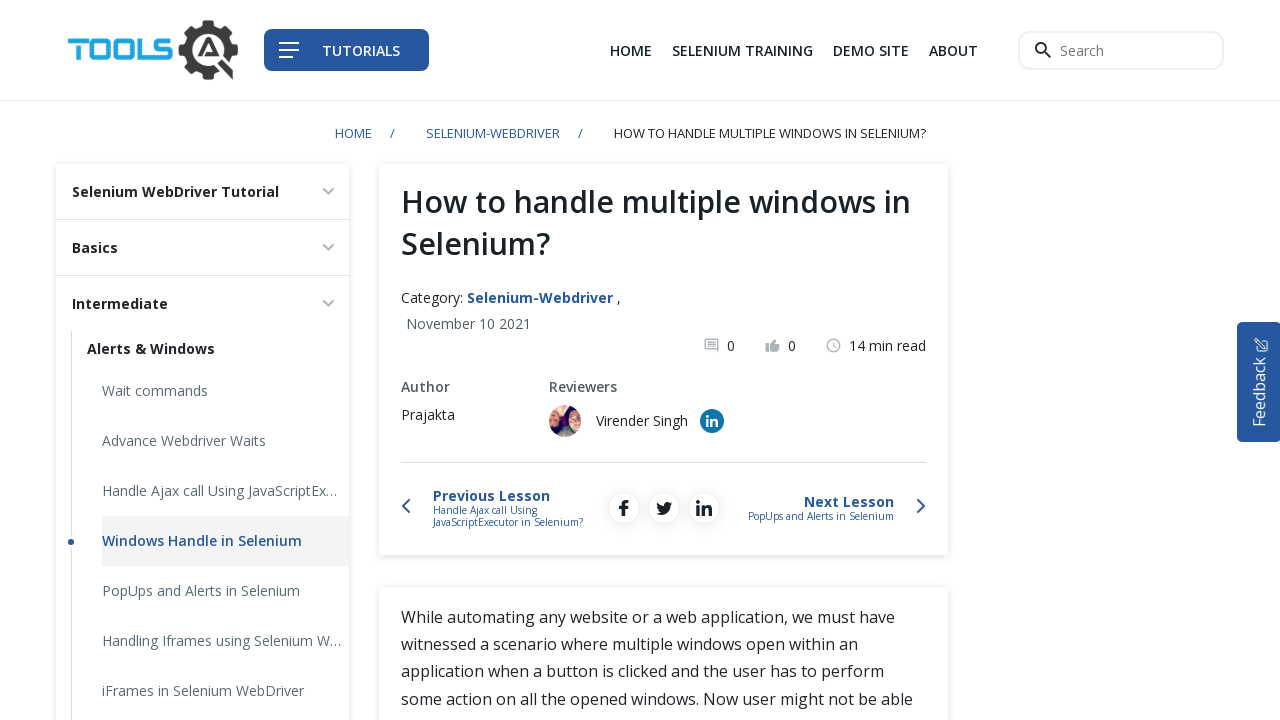

Brought main page to front
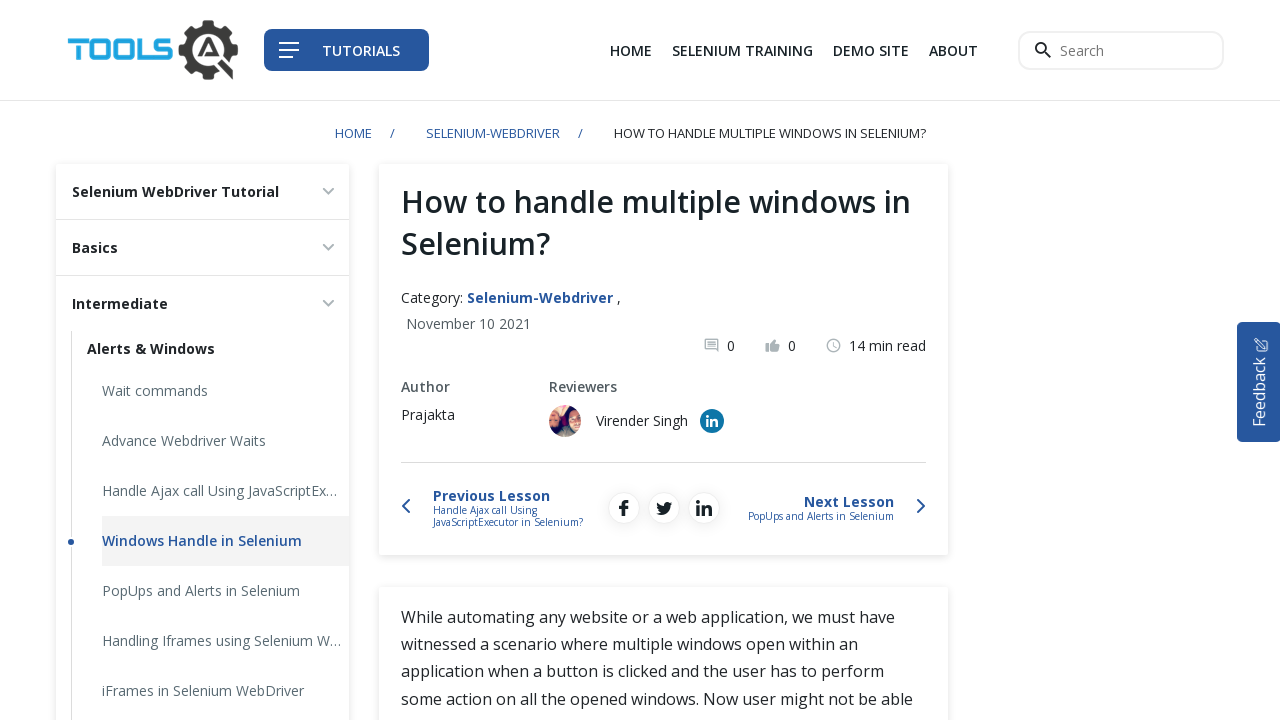

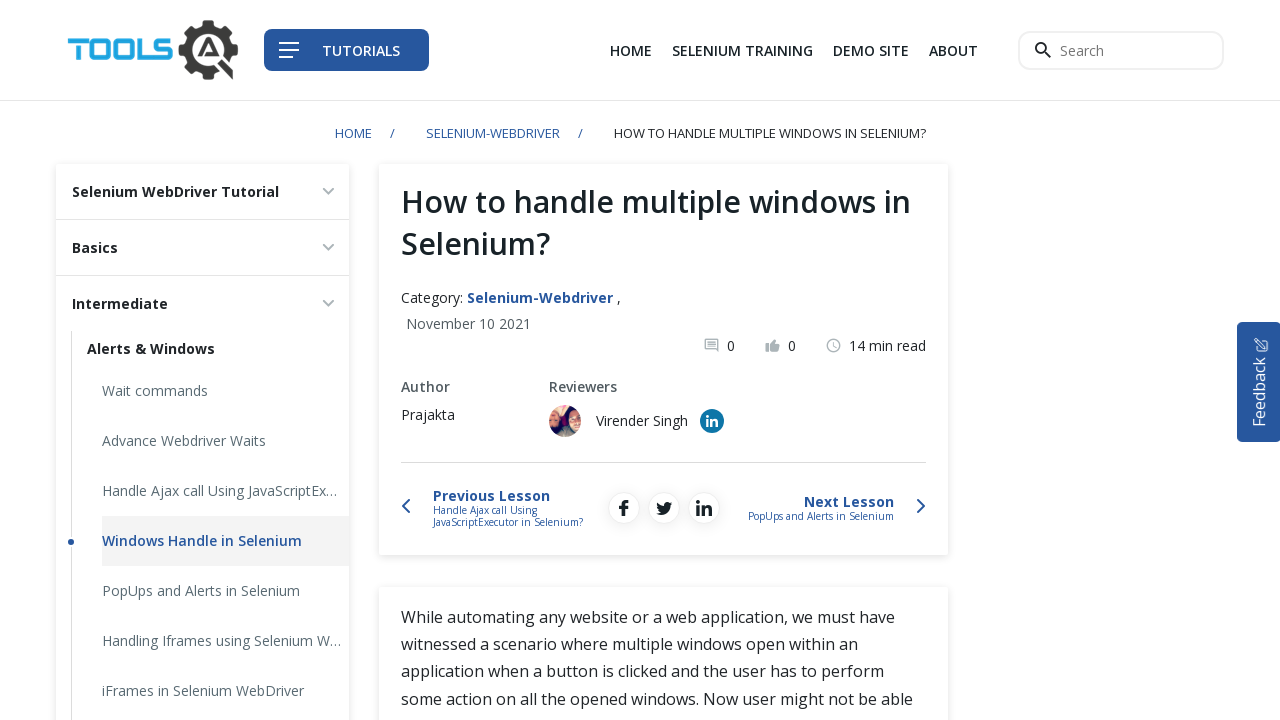